Tests registration form with existing credentials to verify the "user already exists" error popup appears

Starting URL: https://www.demoblaze.com/

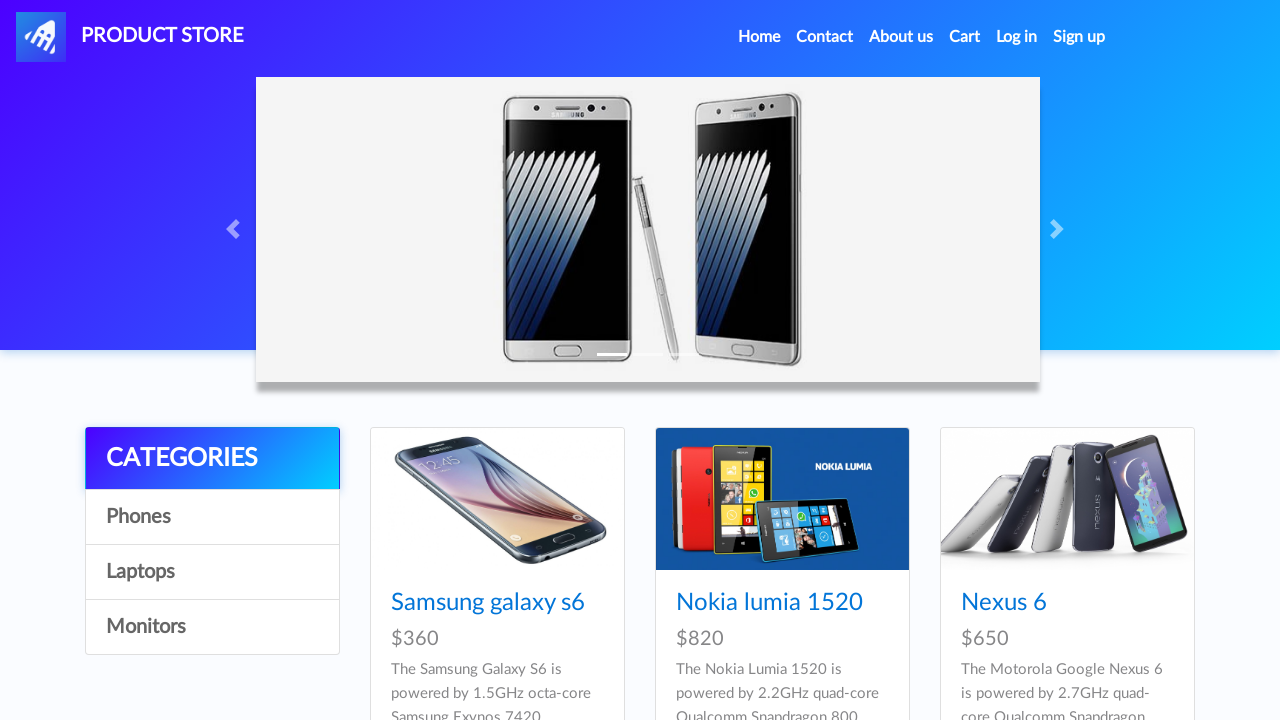

Set up dialog handler to accept error popup
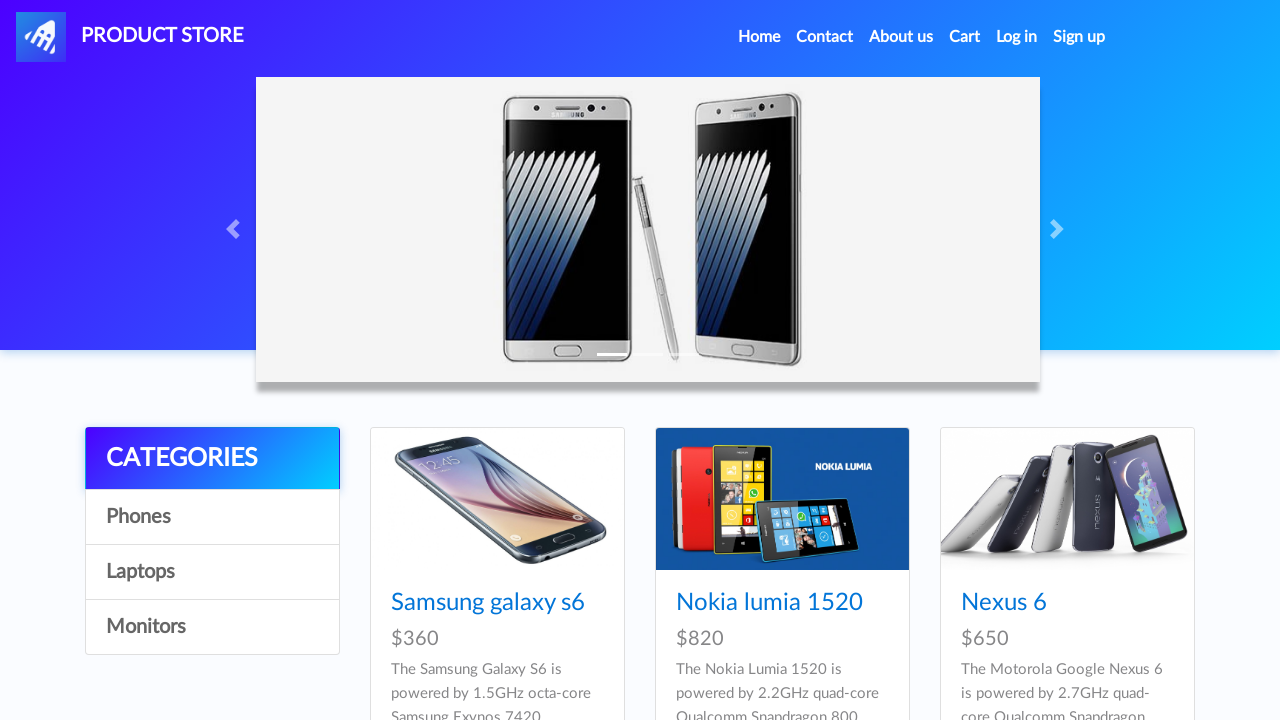

Clicked sign up link to open registration modal at (1079, 37) on a#signin2
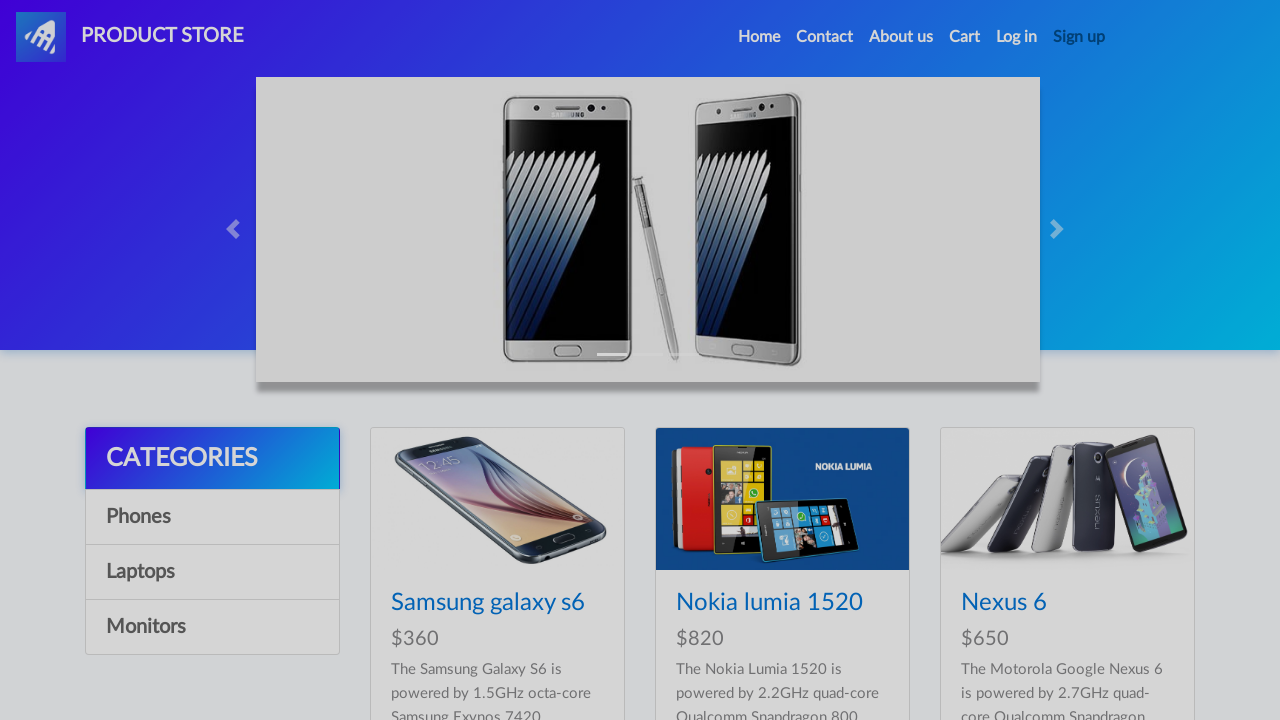

Registration modal is now visible
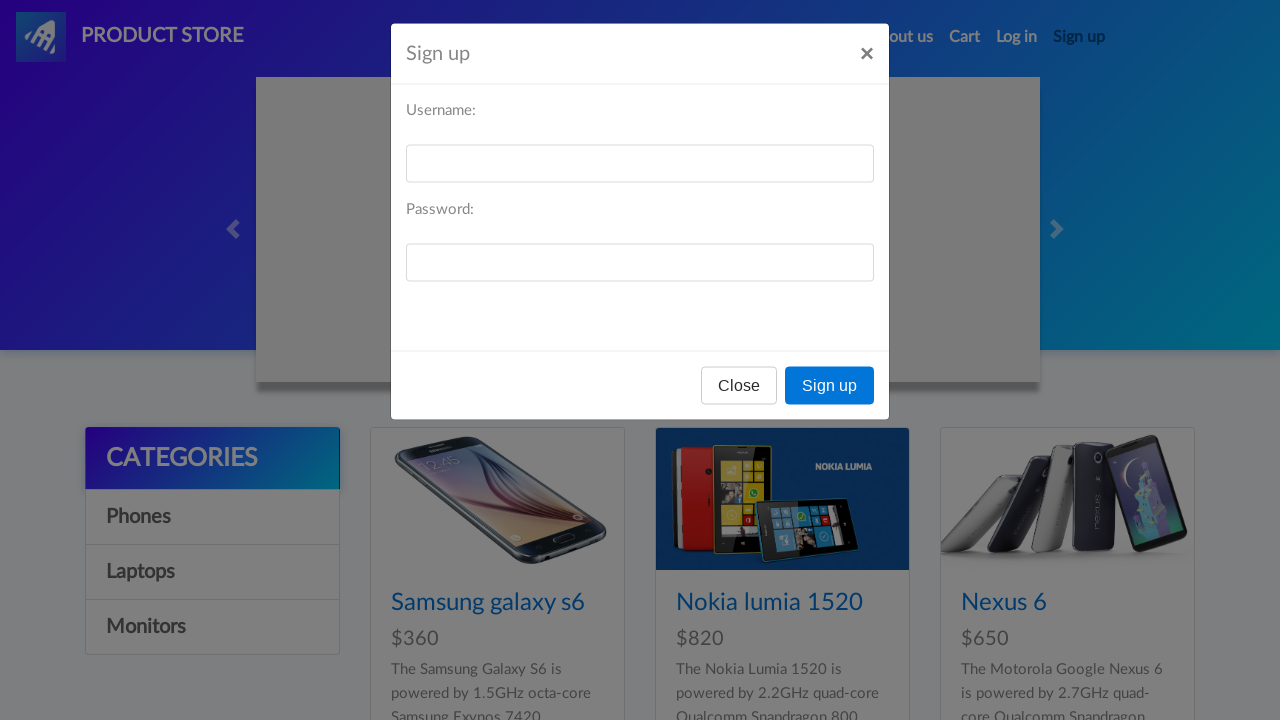

Filled username field with existing credentials 'tihana' on input[id="sign-username"]
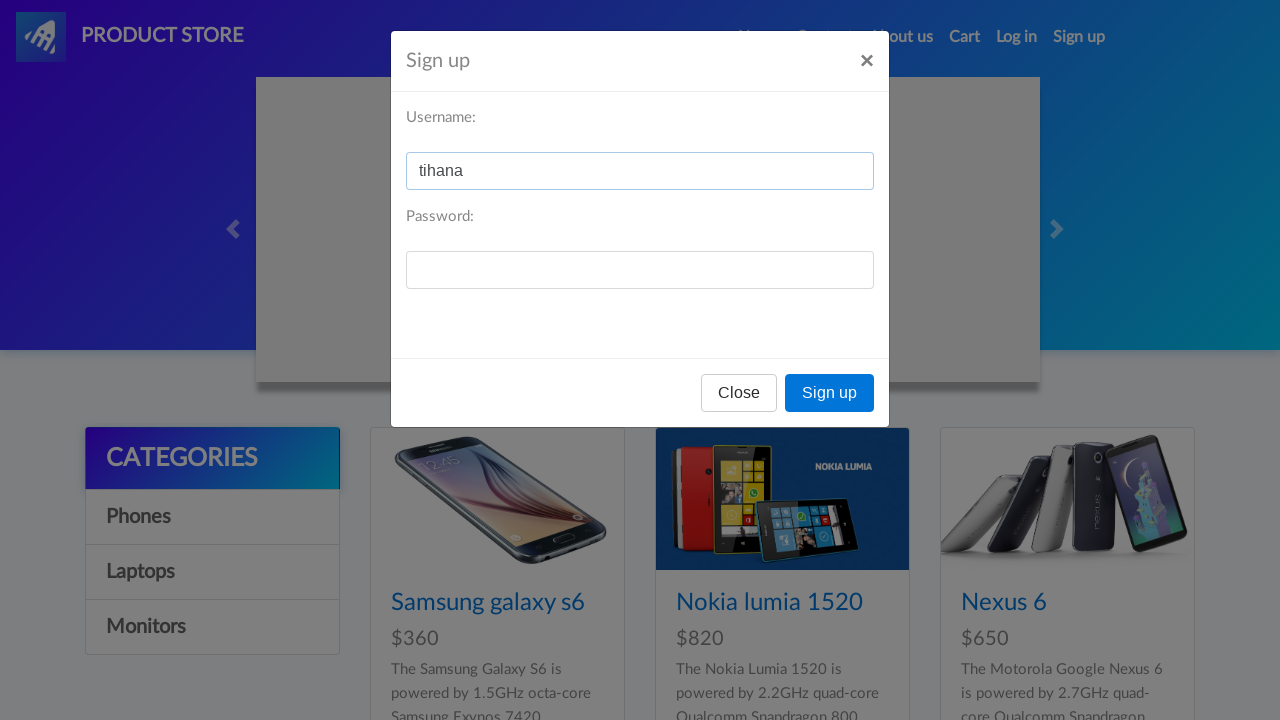

Filled password field with '123456' on input[id="sign-password"]
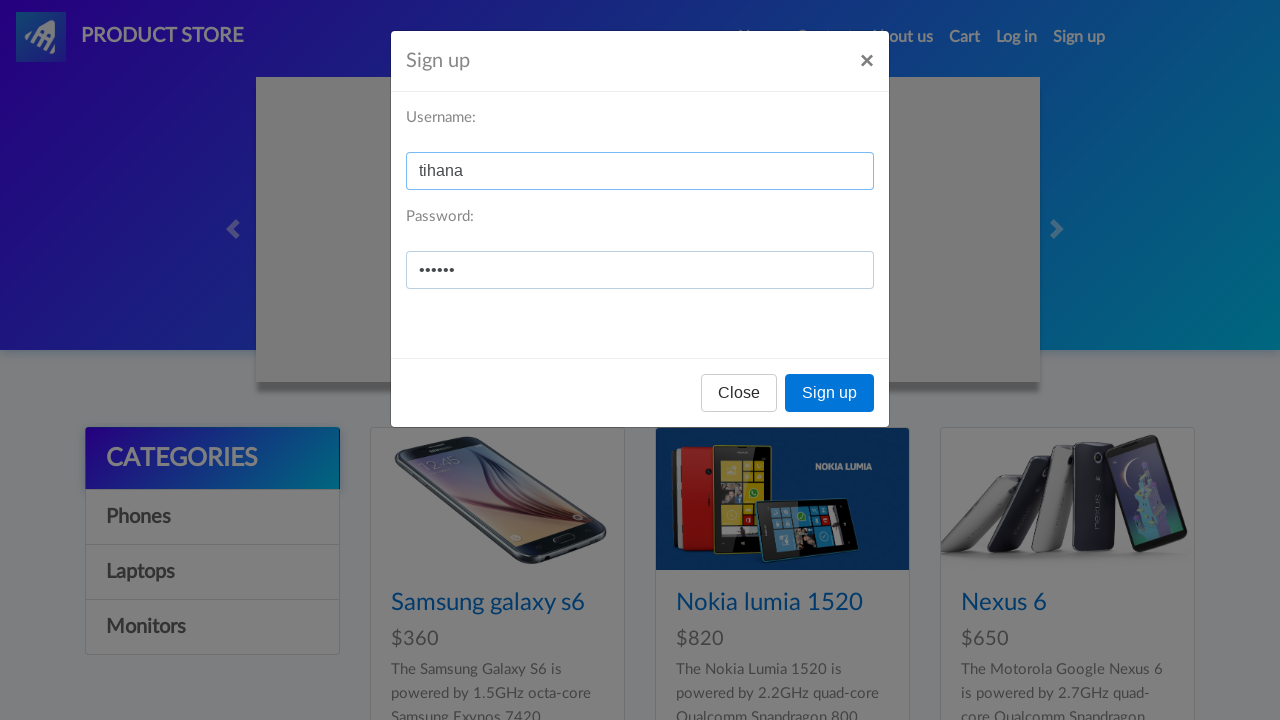

Clicked Sign up button with existing credentials at (830, 393) on button.btn.btn-primary >> internal:has-text="Sign up"i
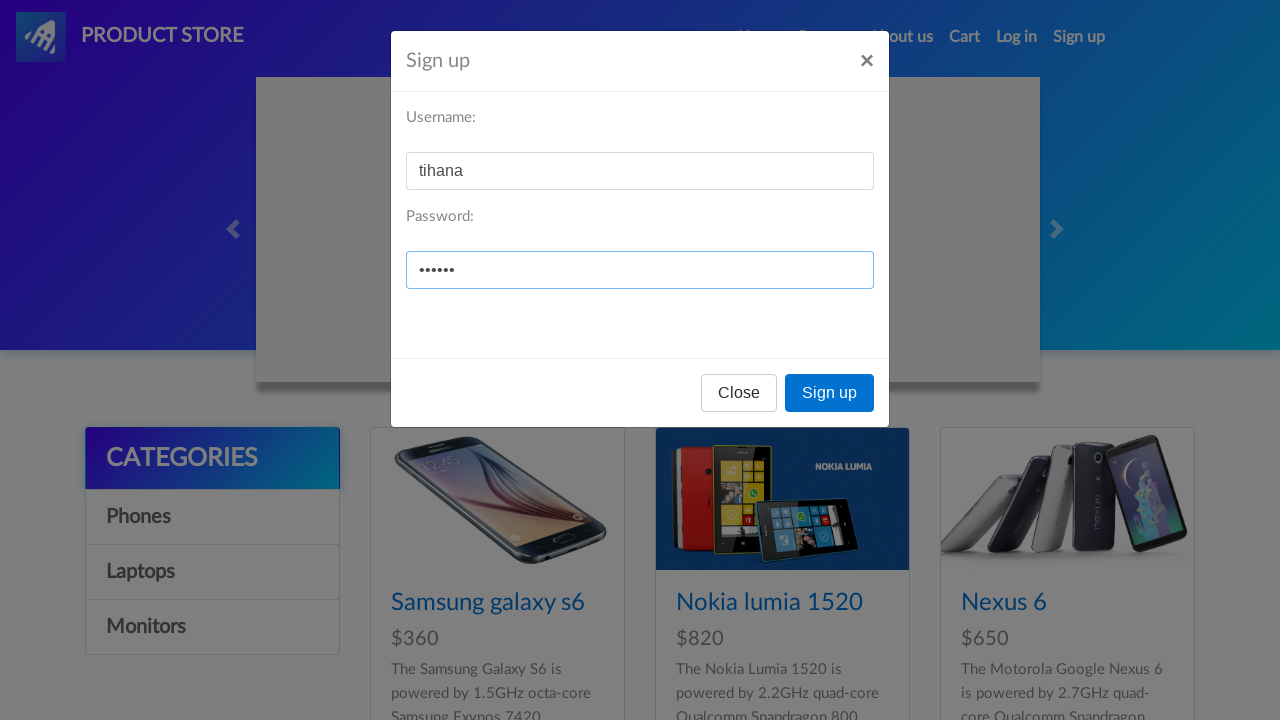

Waited for 'user already exists' error popup to appear and be handled
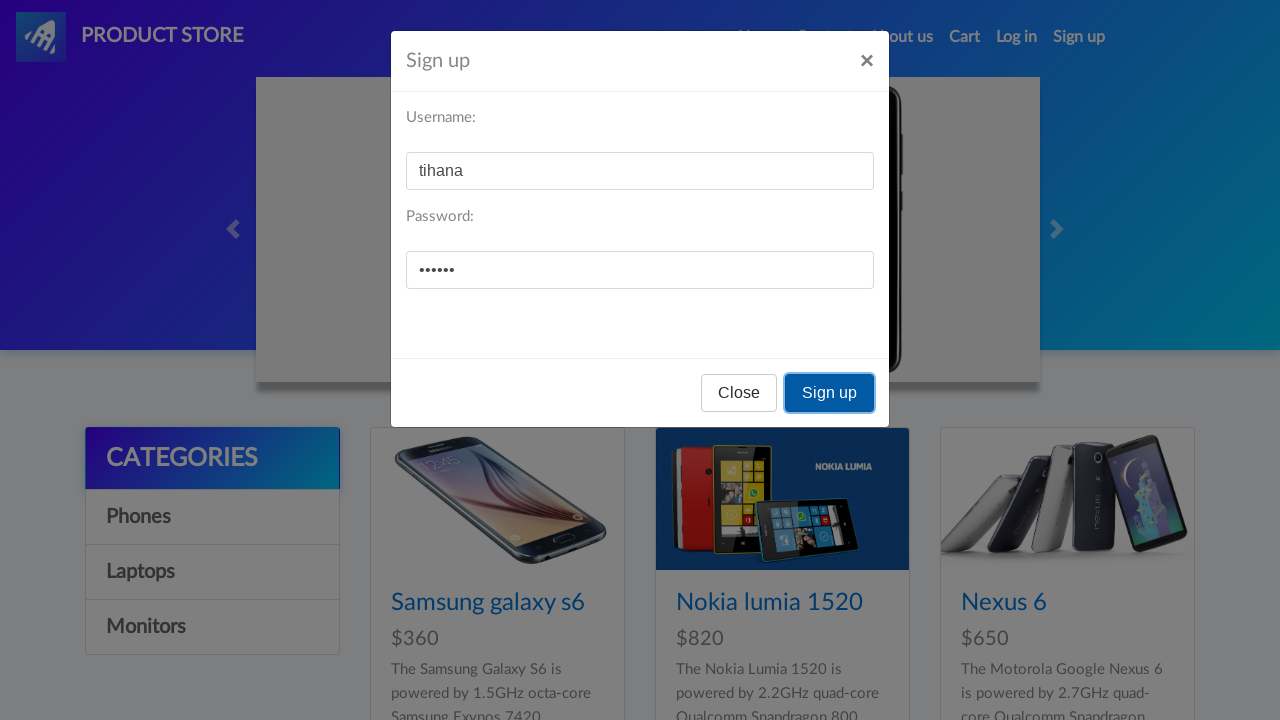

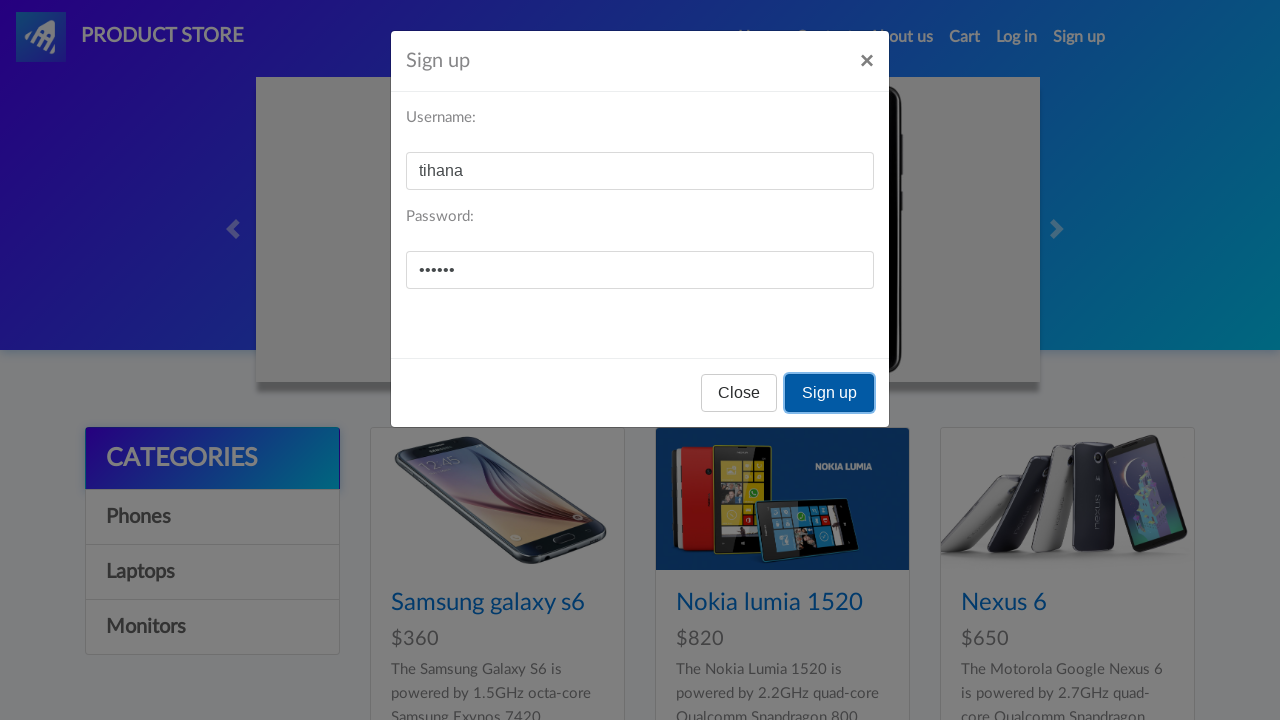